Tests price filtering using a slider to adjust the price range and verifies the filtered results

Starting URL: https://practice.automationtesting.in/shop/

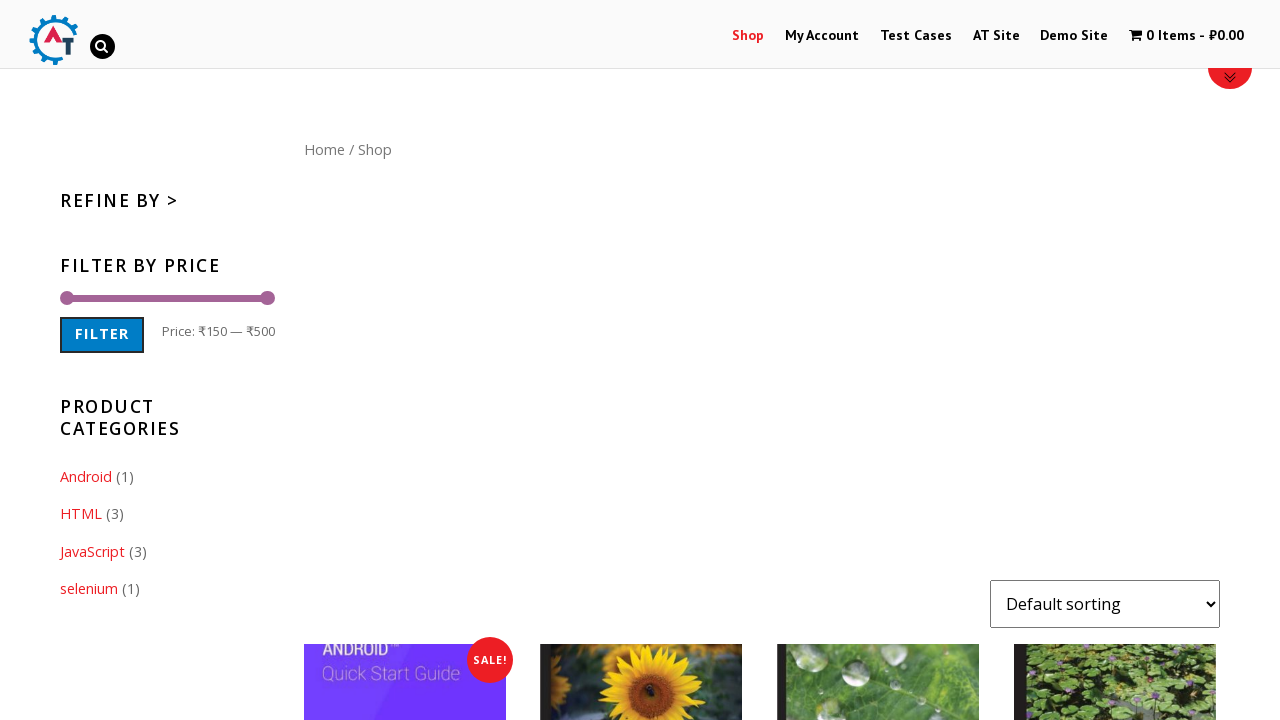

Located the left price slider handle
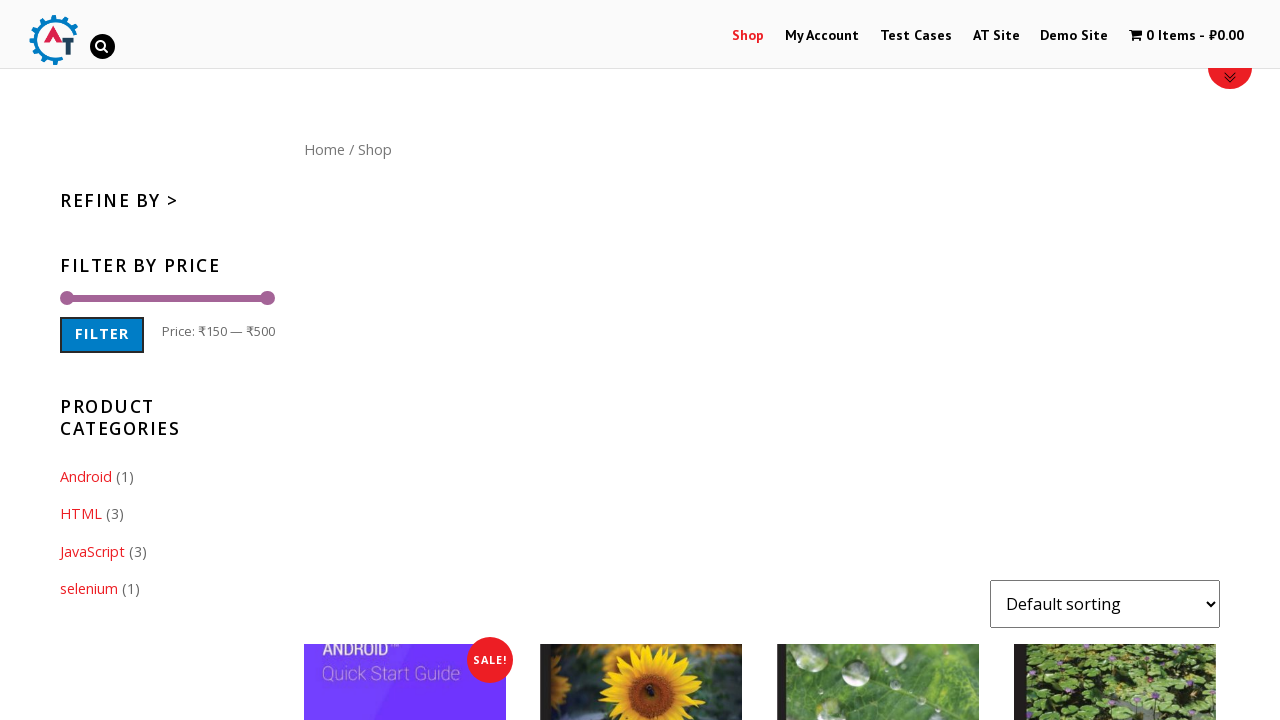

Retrieved slider bounding box for position calculation
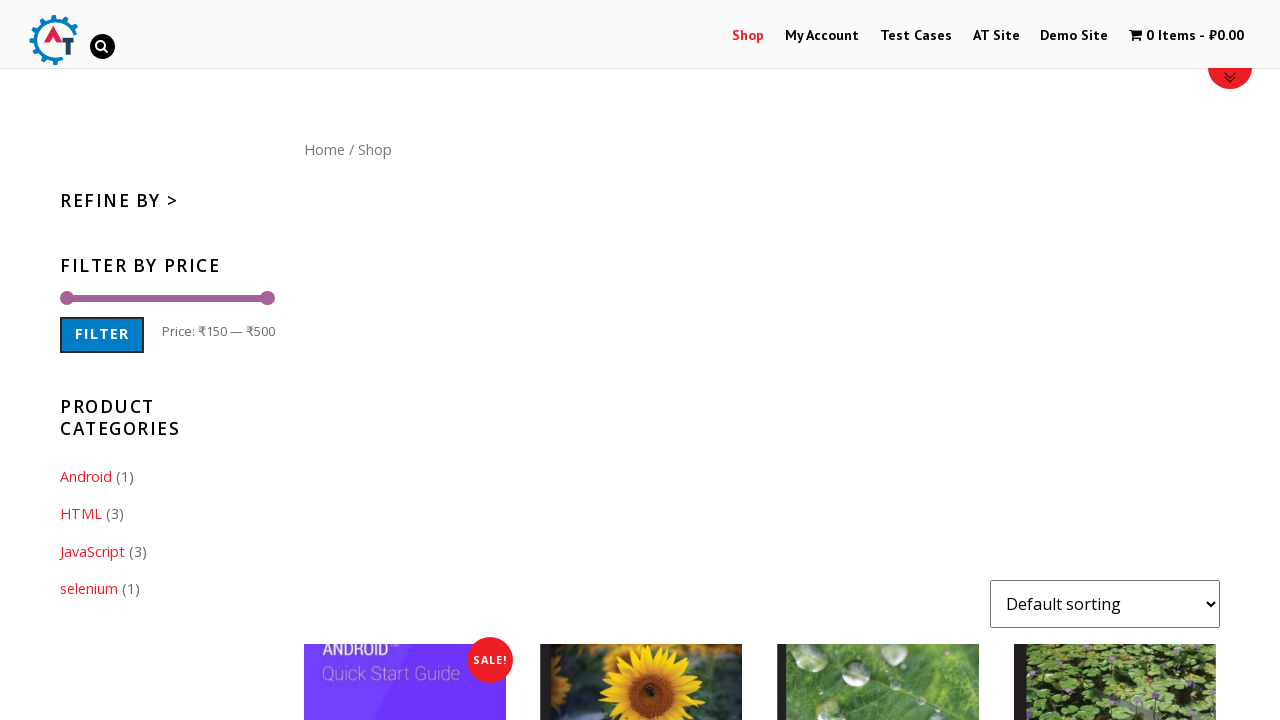

Moved mouse to center of left price slider handle at (67, 298)
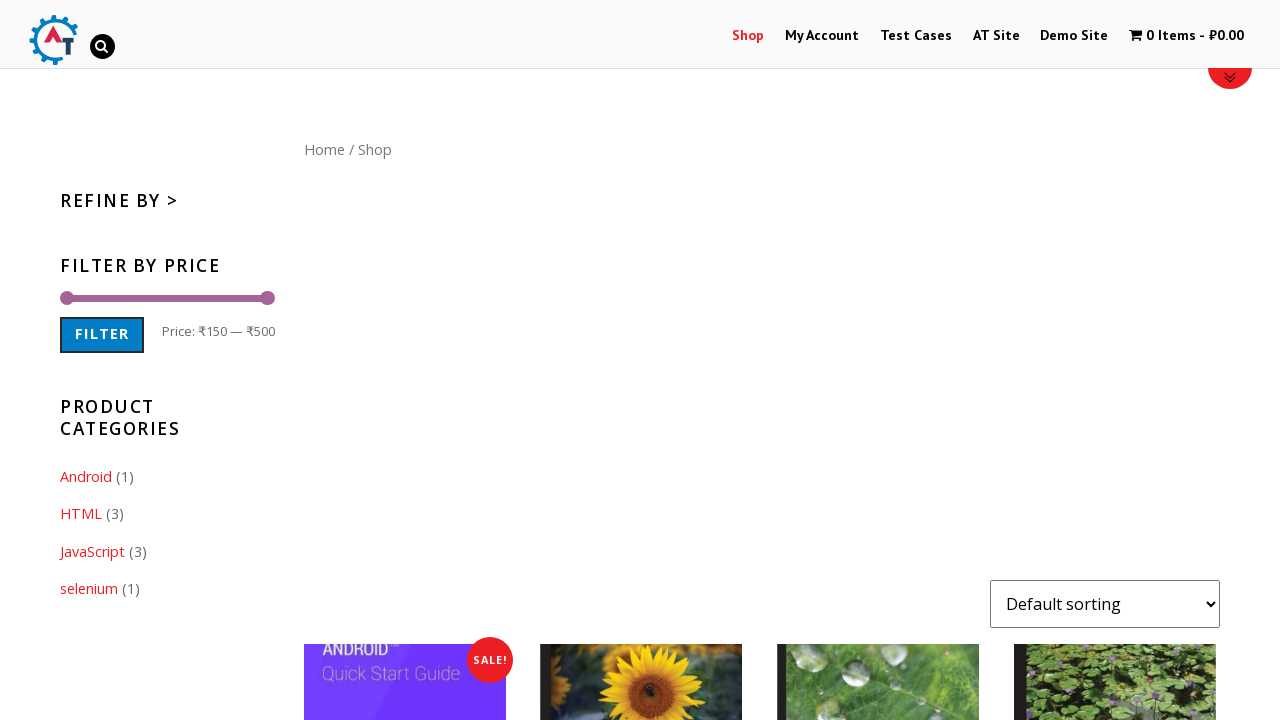

Pressed down mouse button on slider handle at (67, 298)
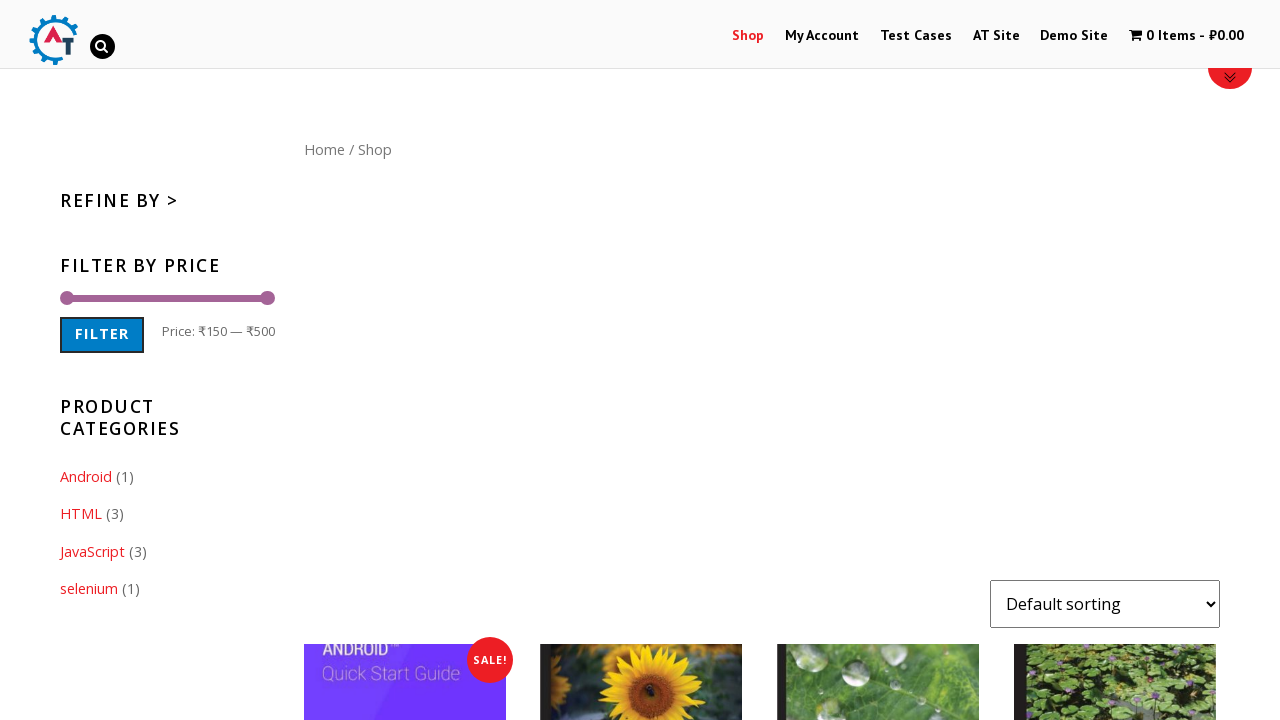

Dragged slider handle 150 pixels to the right to adjust price range at (217, 298)
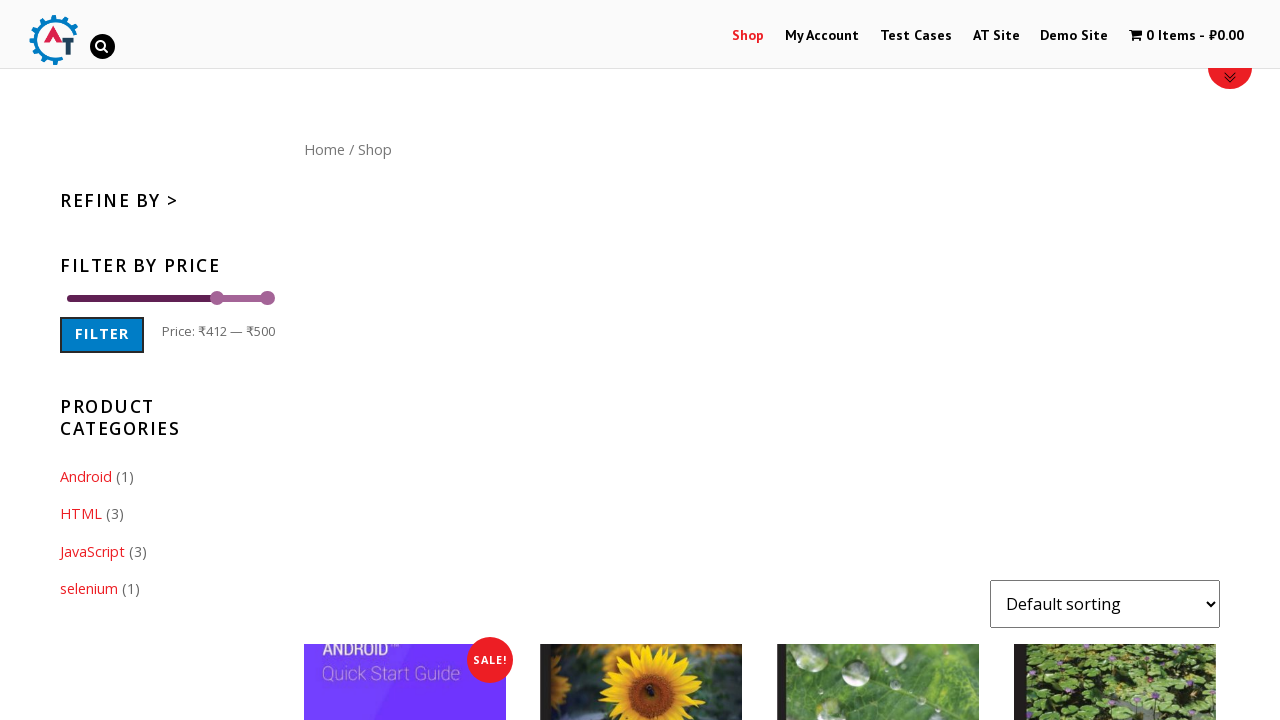

Released mouse button to complete slider drag at (217, 298)
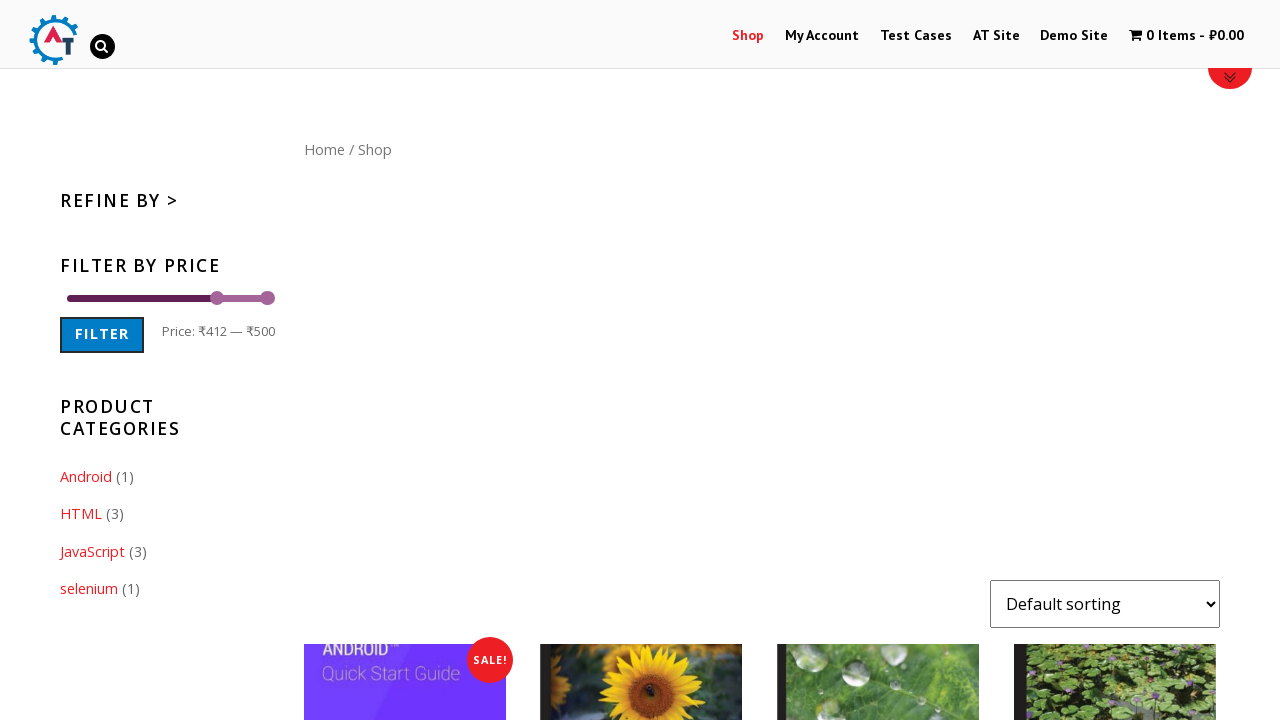

Clicked filter button to apply price range filter at (102, 335) on button.button
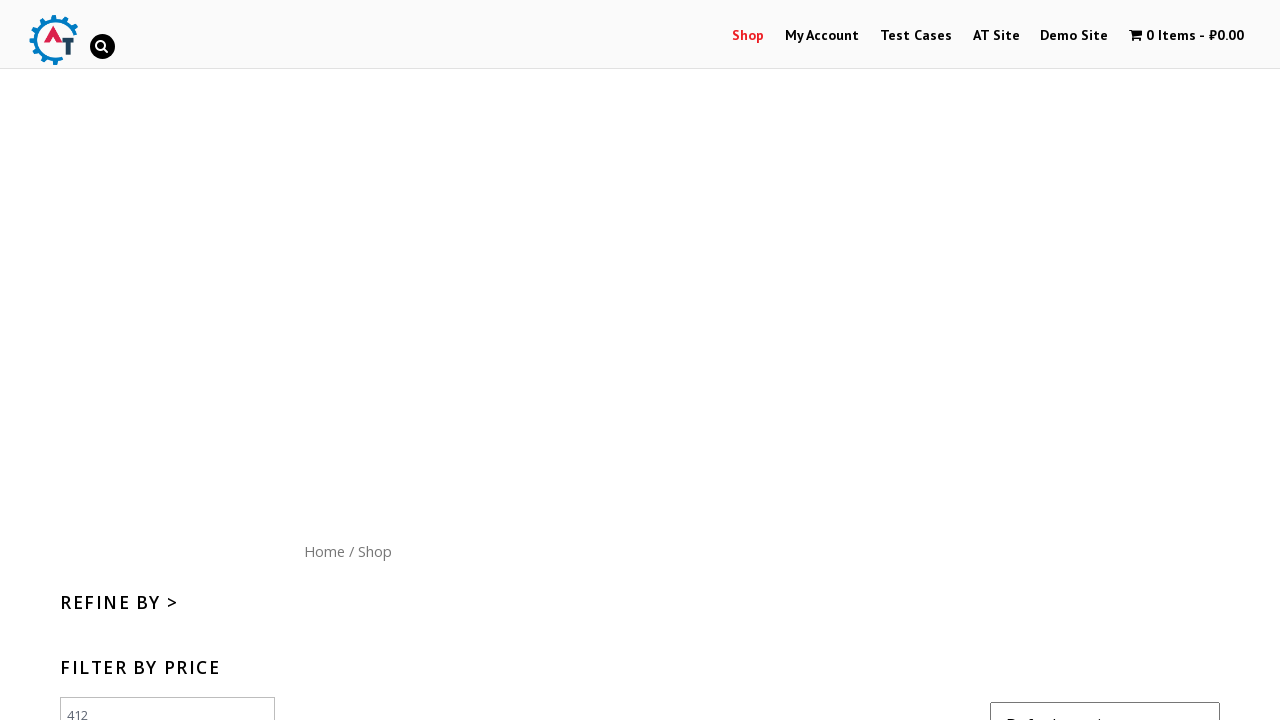

Waited for filtered results to load (networkidle state reached)
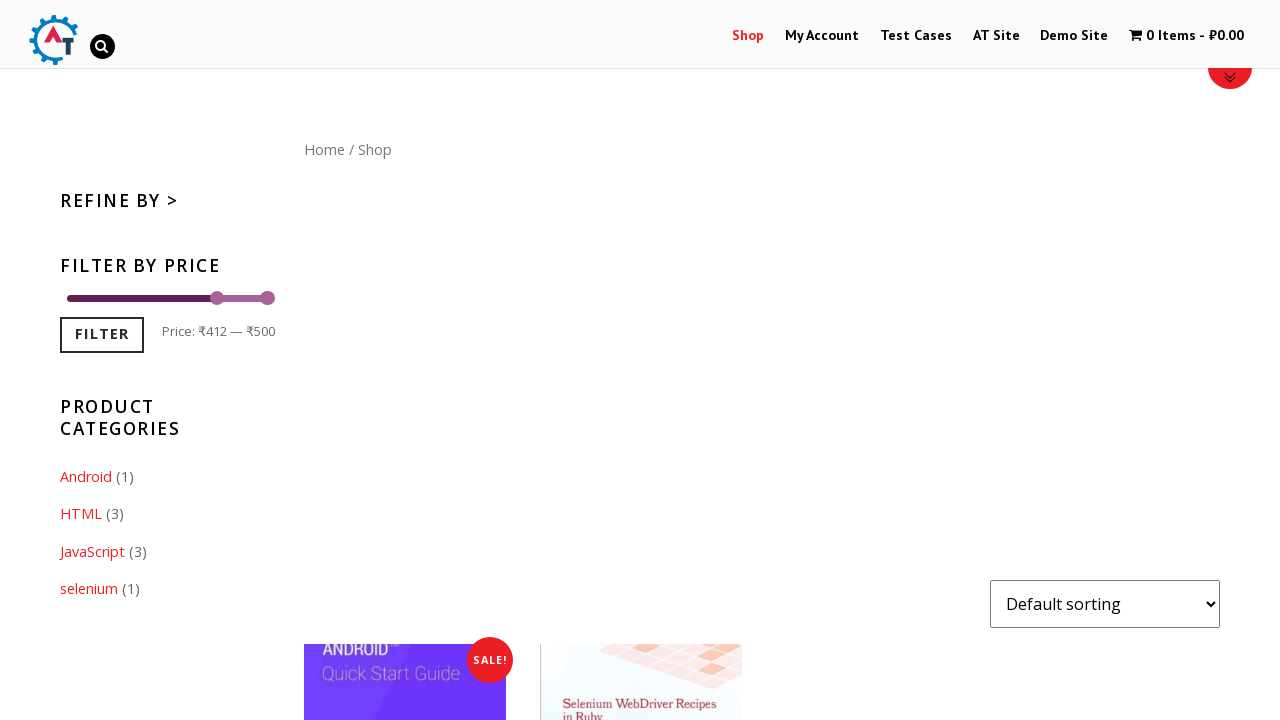

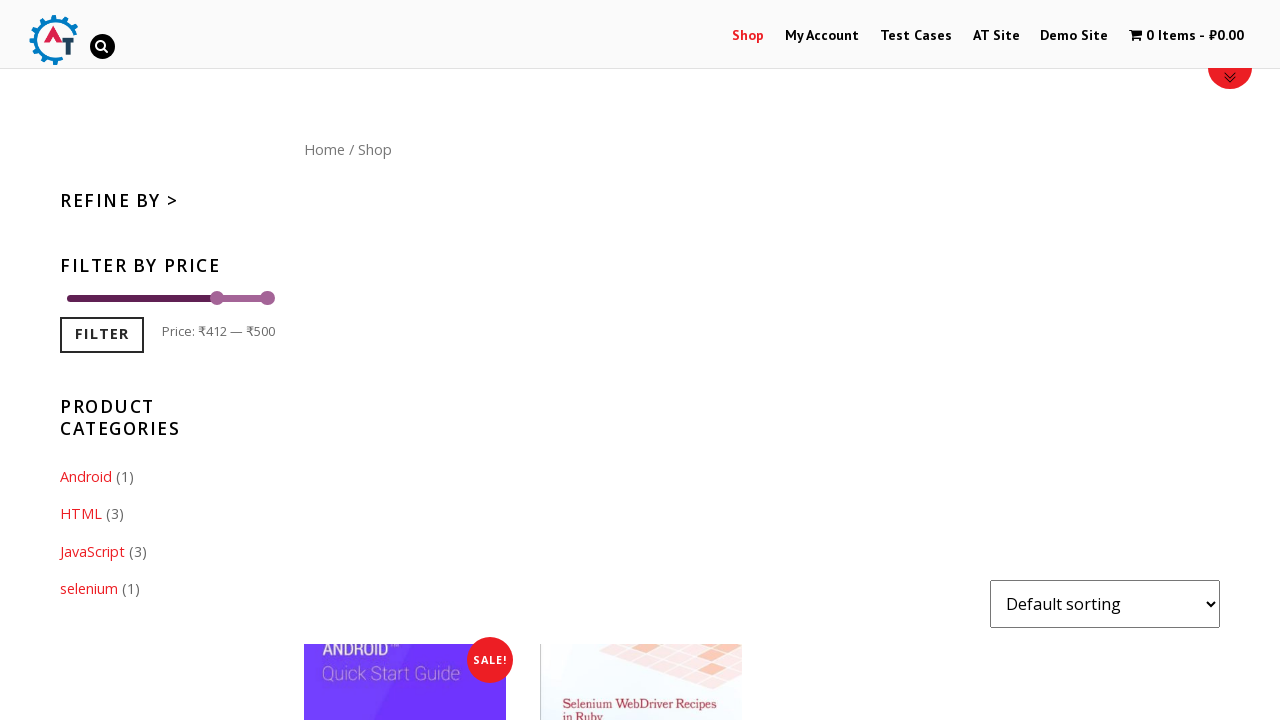